Navigates to an NV Energy news article page and verifies the page loads by checking the title

Starting URL: https://www.nvenergy.com/about-nvenergy/news/news-releases/nv-energy-announces-largest-clean-energy-investment-in-nevadas-history

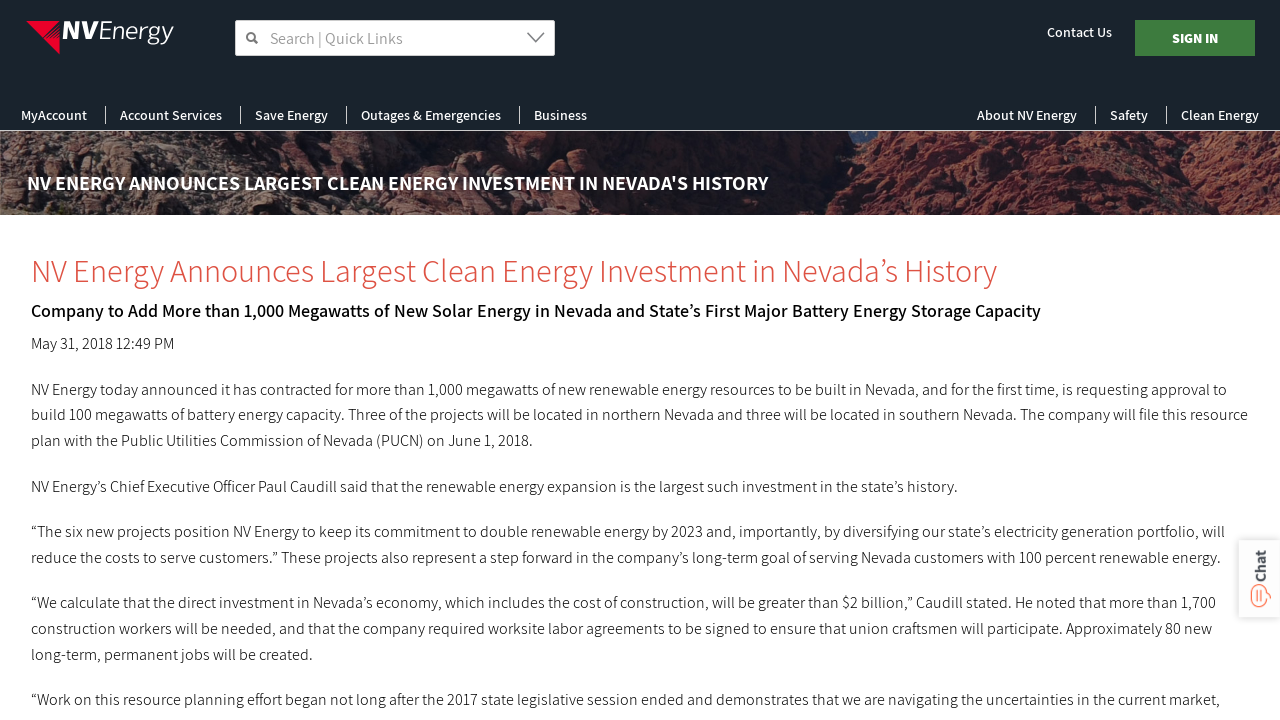

Navigated to NV Energy news article page about largest clean energy investment in Nevada's history
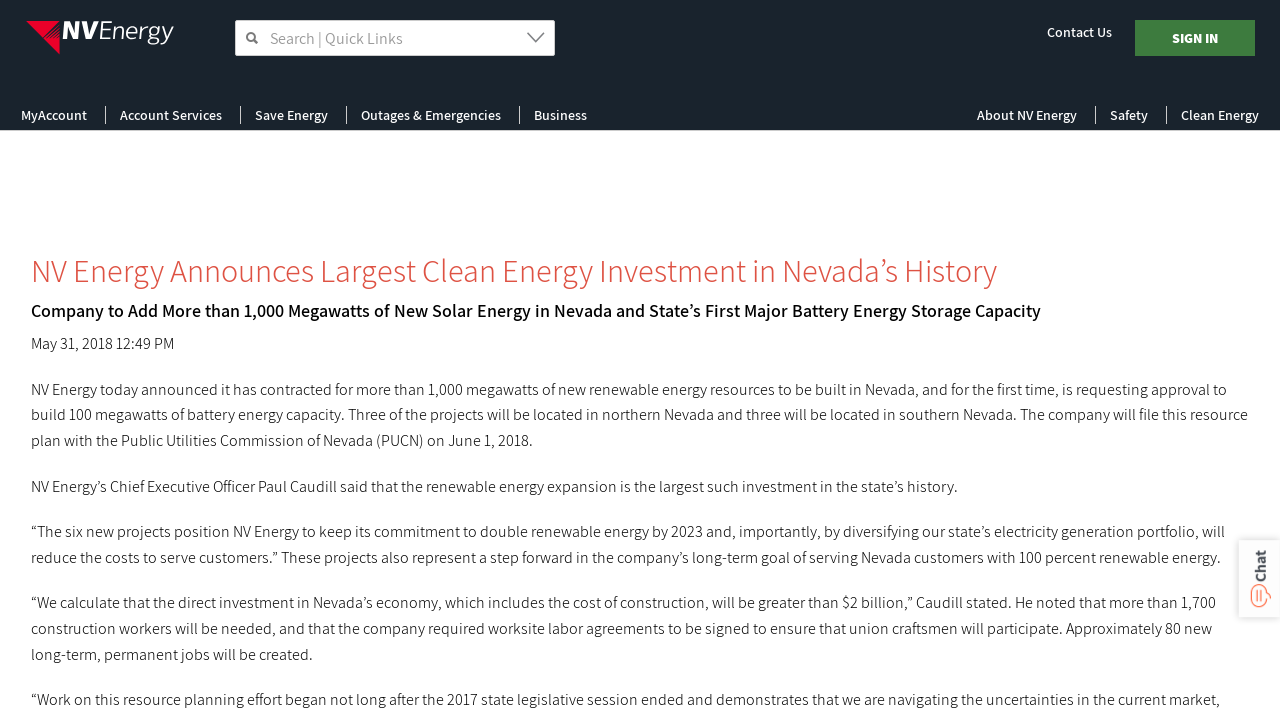

Page fully loaded (domcontentloaded state reached)
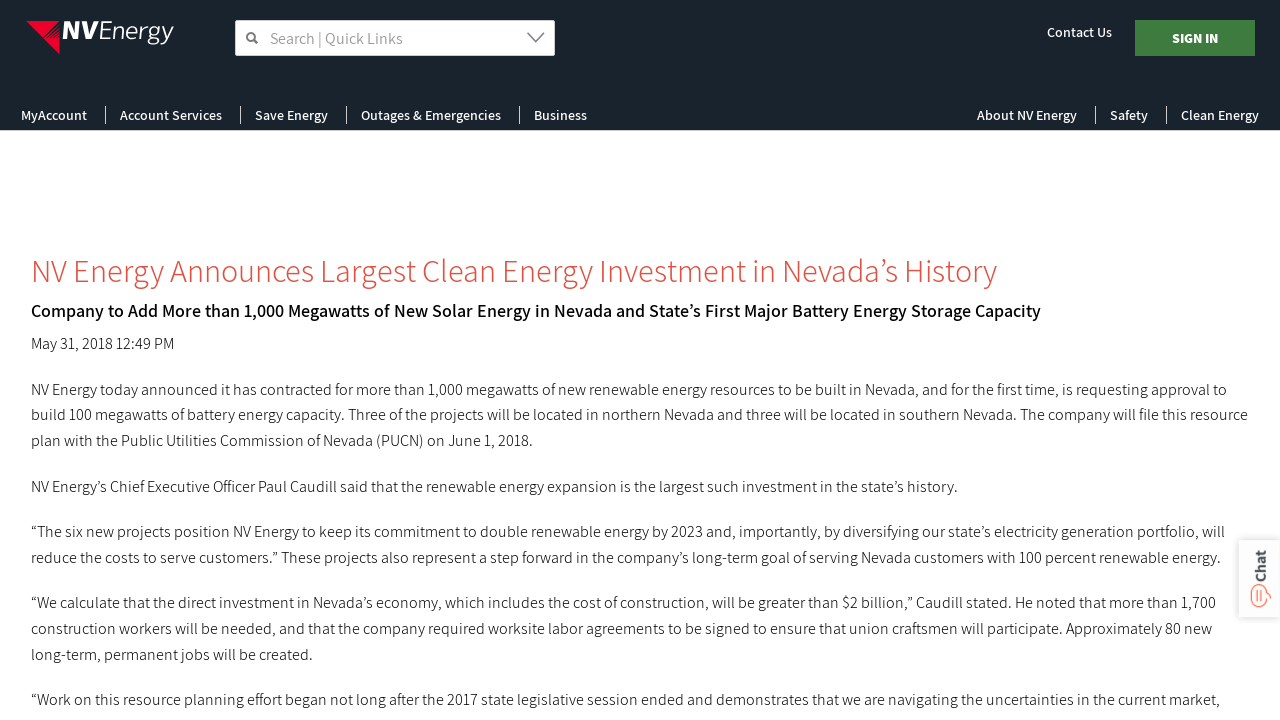

Retrieved page title: NV Energy Announces Largest Clean Energy Investment in Nevada&#39;s History | NV Energy
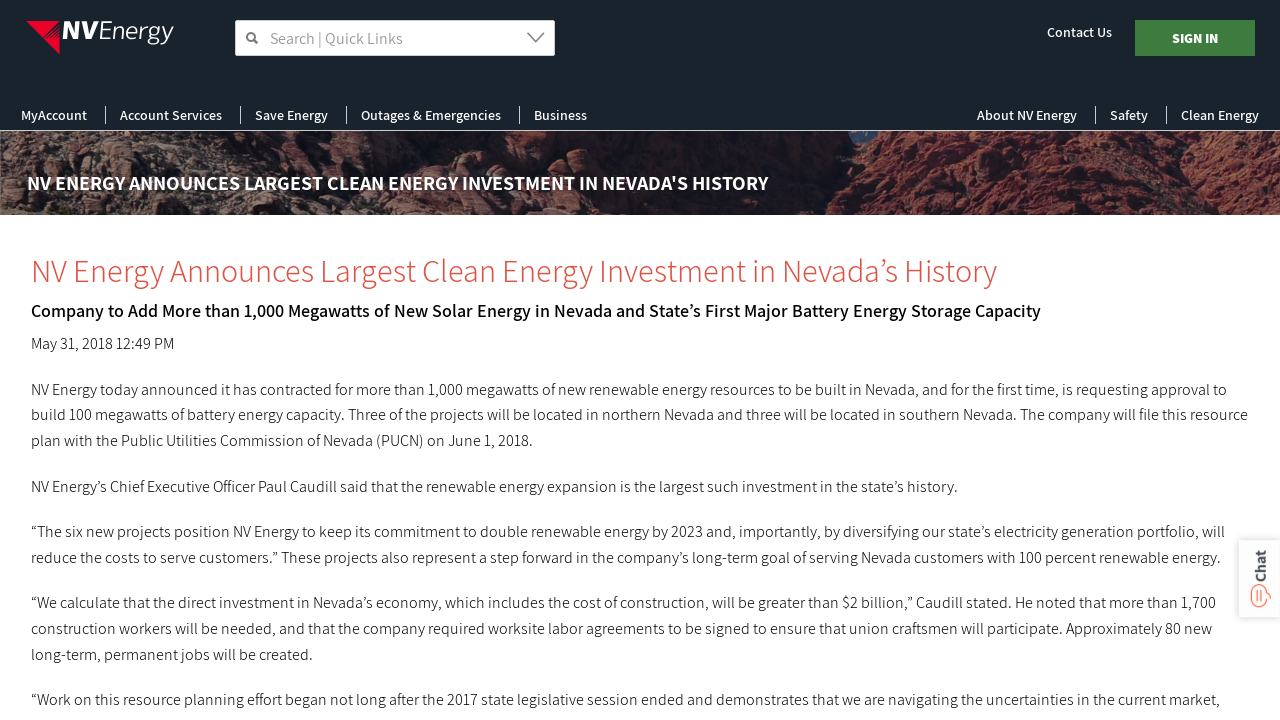

Verified that page title is not empty
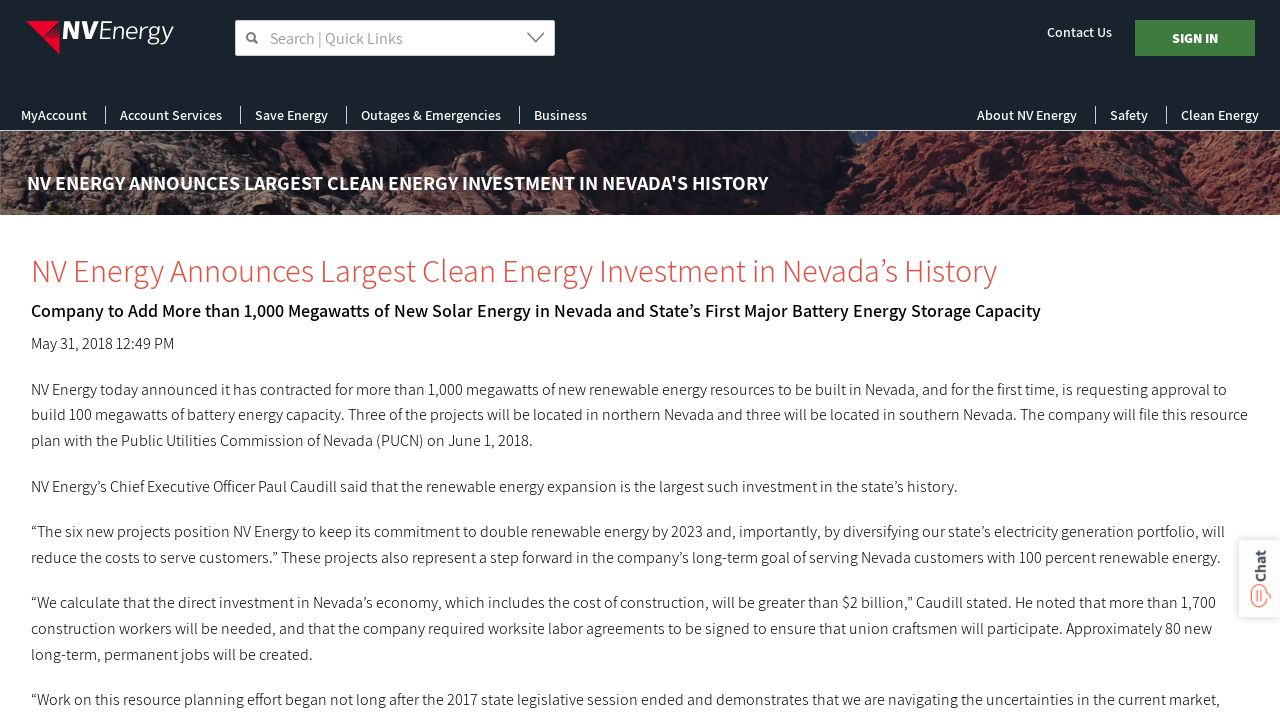

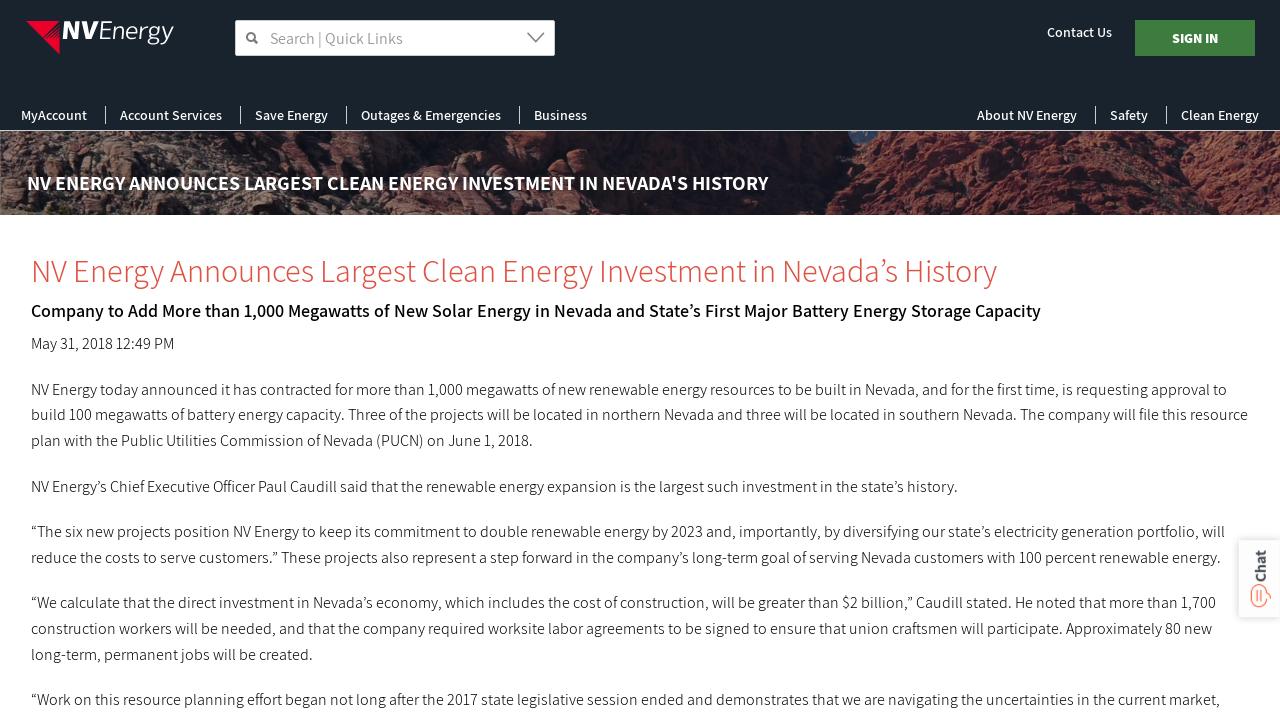